Tests hover functionality by hovering over multiple user avatars

Starting URL: https://the-internet.herokuapp.com/?ref=hackernoon.com

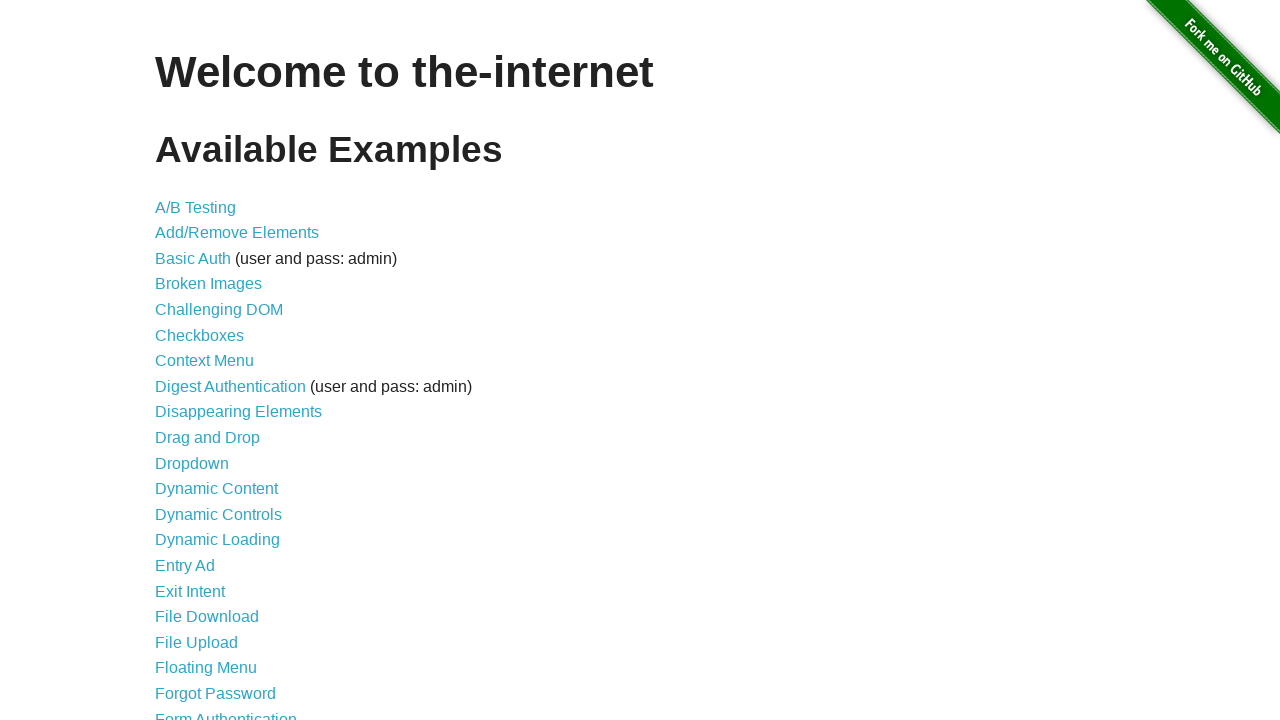

Clicked on Hovers link to navigate to hover test page at (180, 360) on xpath=//a[contains(text(),'Hovers')]
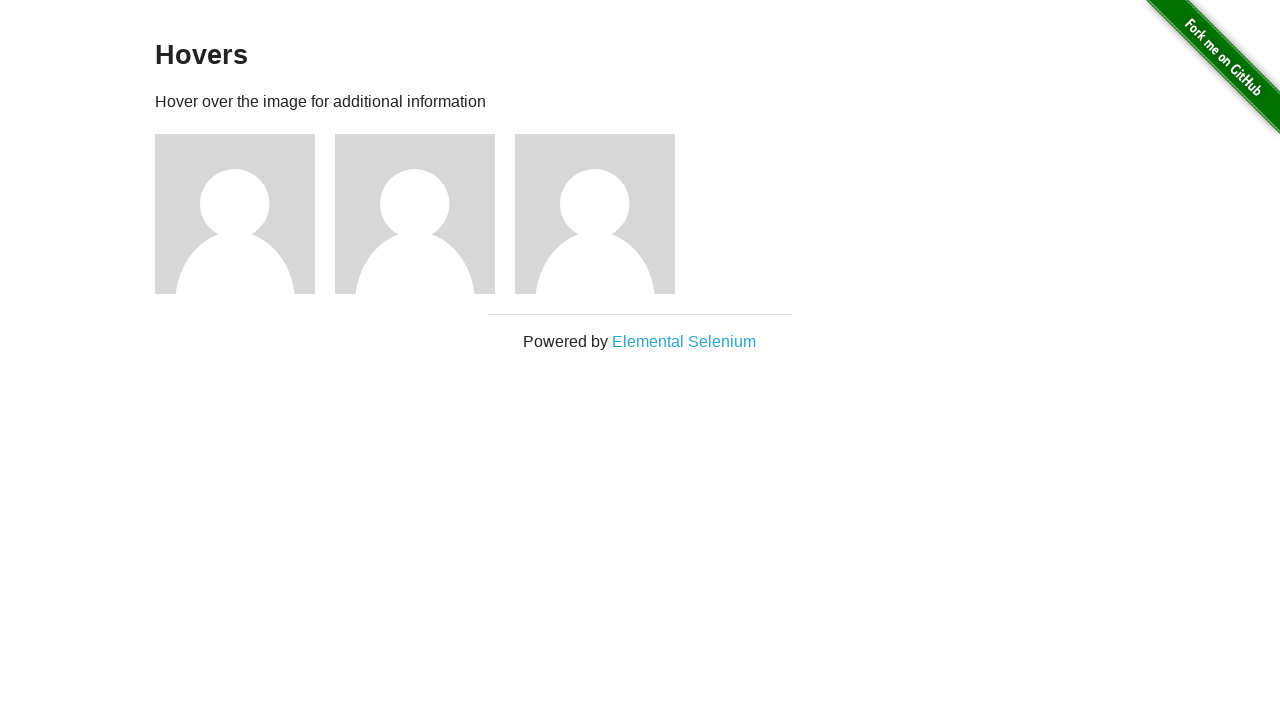

Hovered over user avatar to reveal hover information at (235, 214) on xpath=//img[@src='/img/avatar-blank.jpg'] >> nth=0
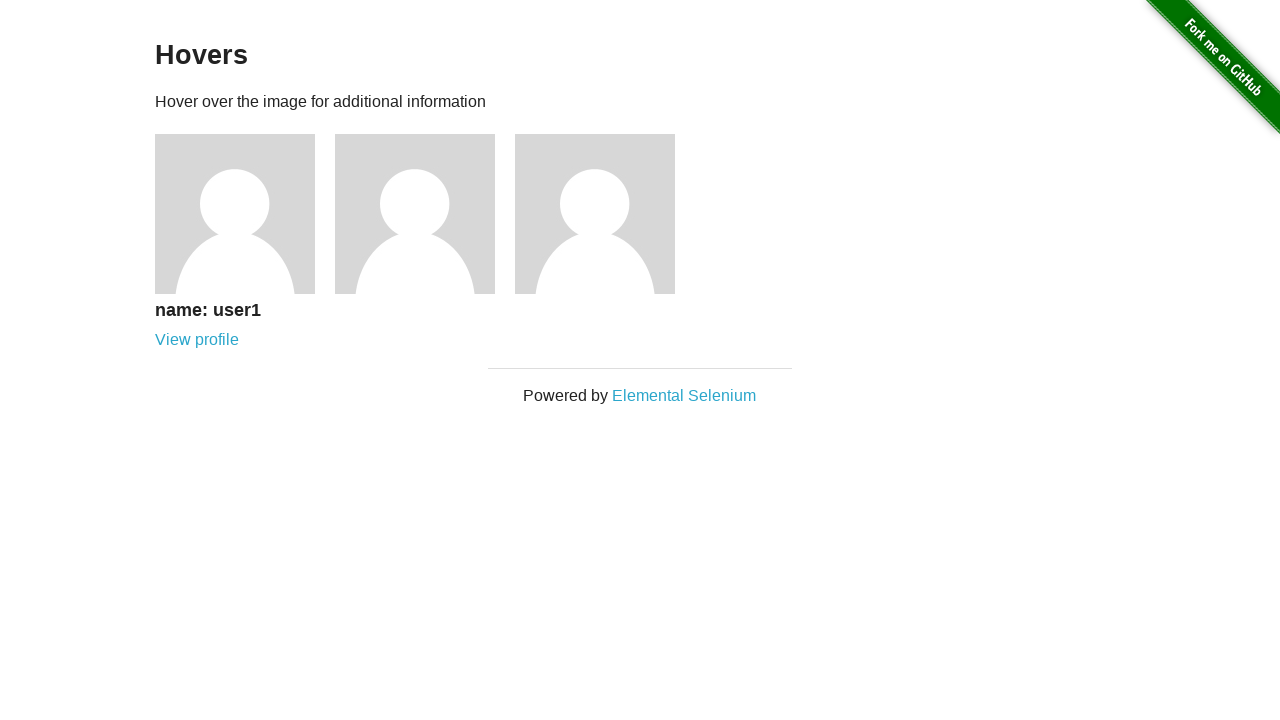

Hovered over user avatar to reveal hover information at (415, 214) on xpath=//img[@src='/img/avatar-blank.jpg'] >> nth=1
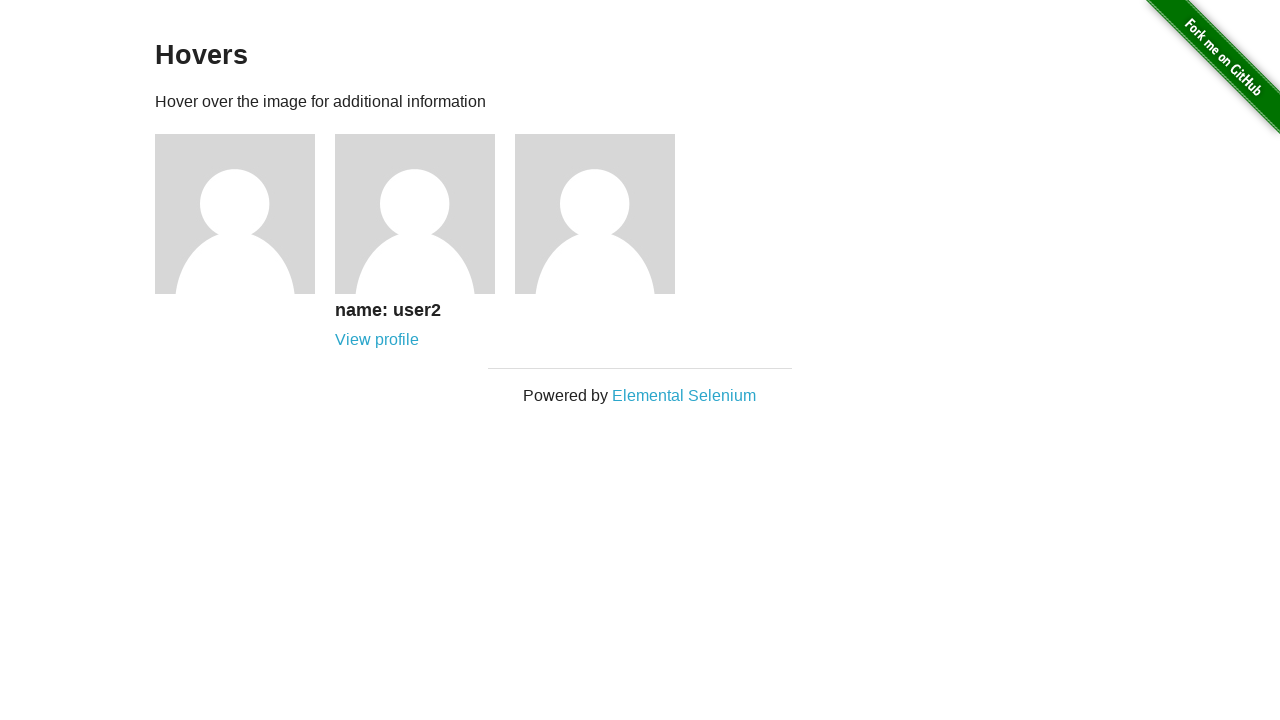

Hovered over user avatar to reveal hover information at (595, 214) on xpath=//img[@src='/img/avatar-blank.jpg'] >> nth=2
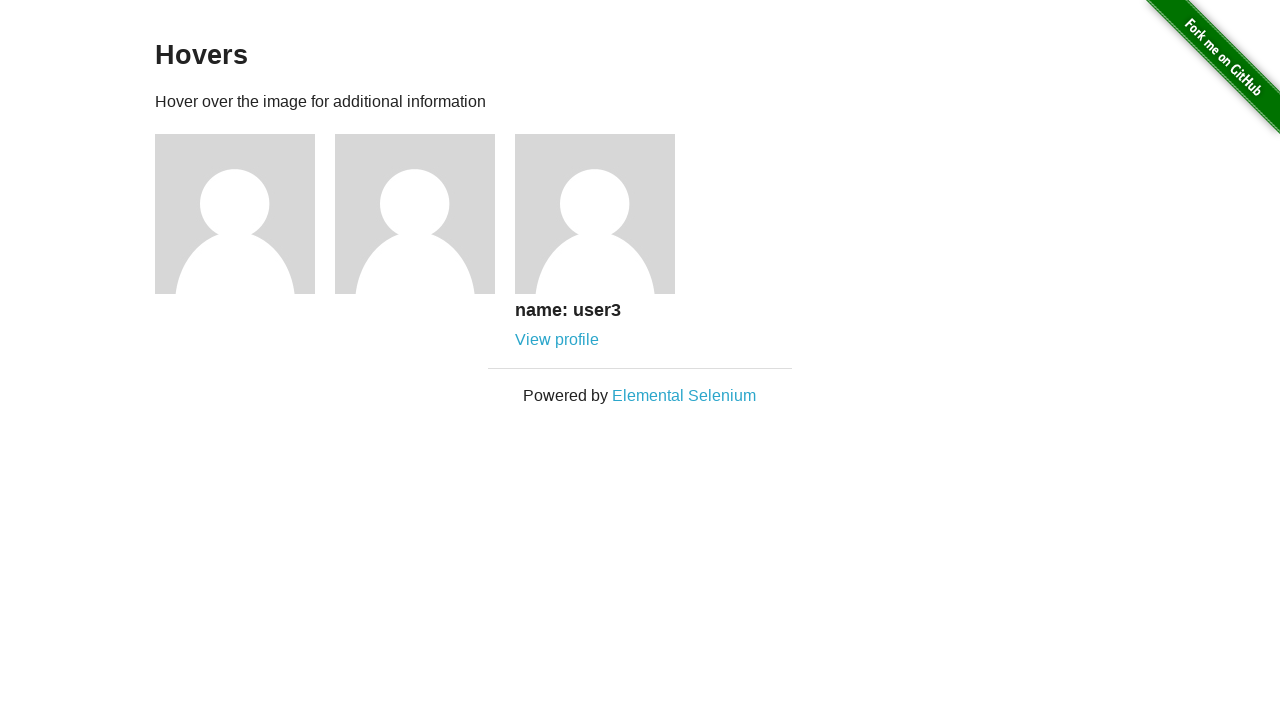

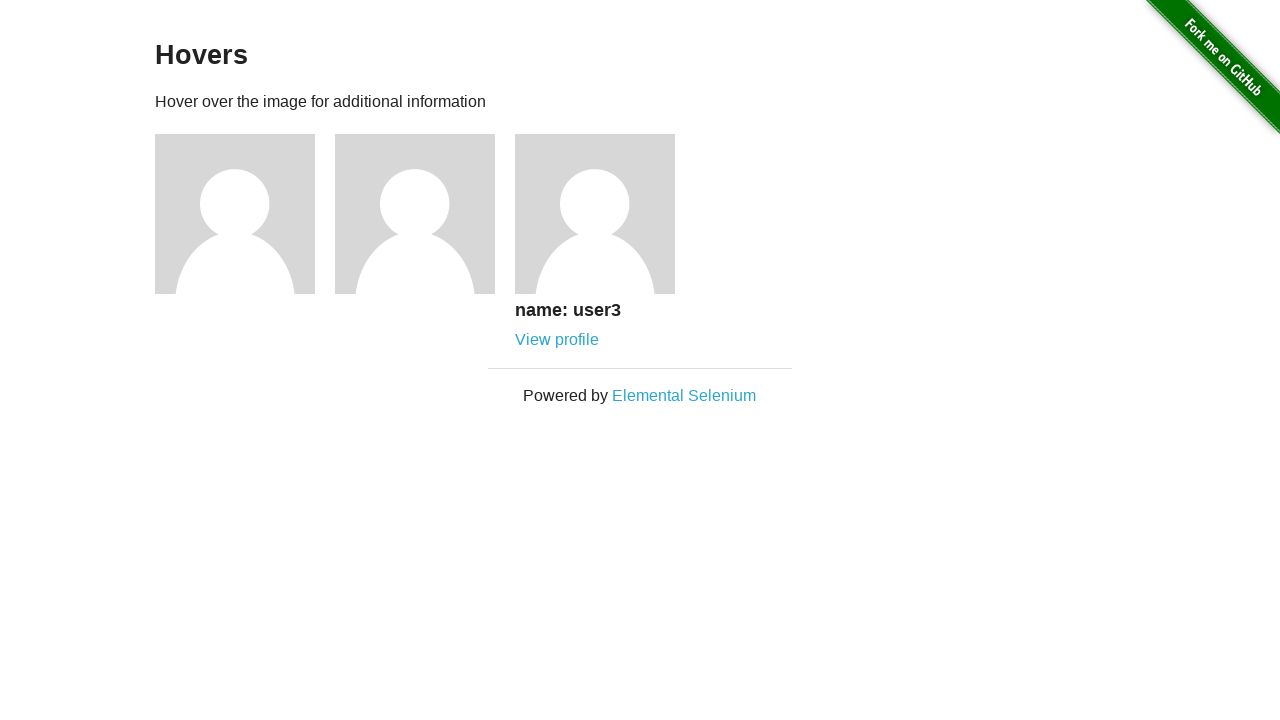